Tests explicit/fluent wait functionality by clicking a button on a Selenium practice page and waiting for a dynamic element to display specific text ("QTP").

Starting URL: http://seleniumpractise.blogspot.com/2016/08/how-to-use-explicit-wait-in-selenium.html

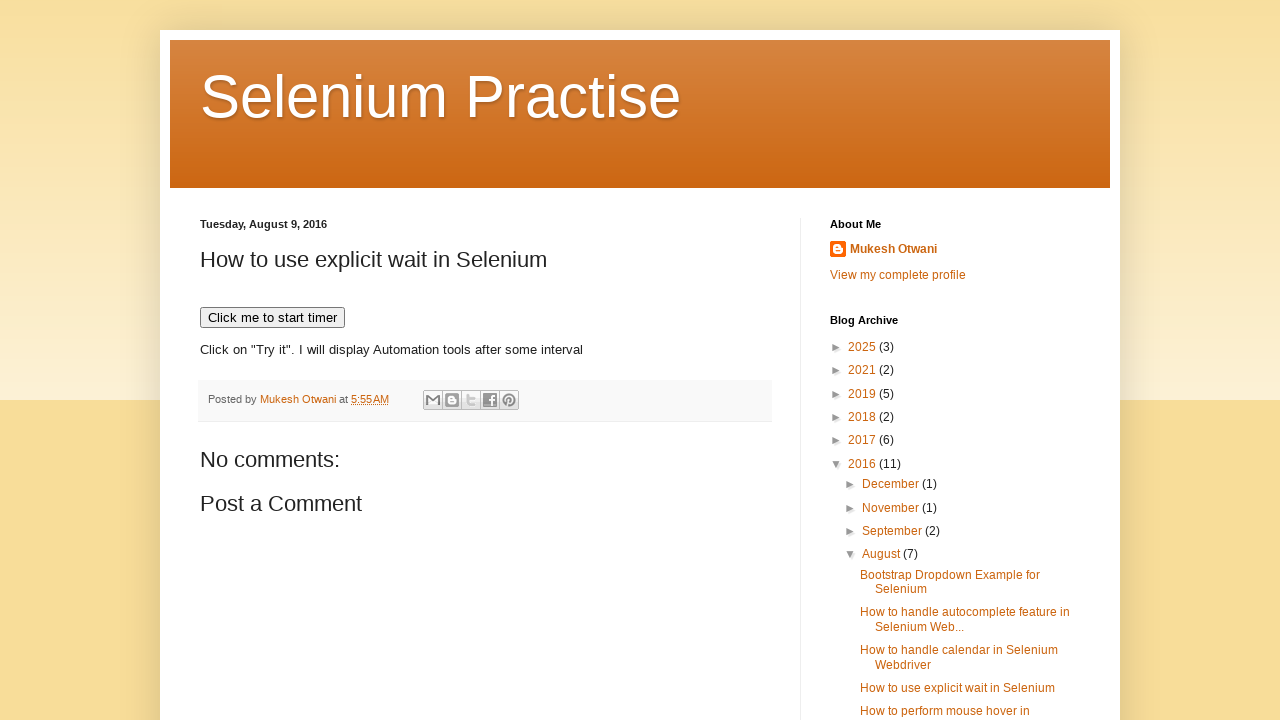

Navigated to Selenium practice page for explicit wait testing
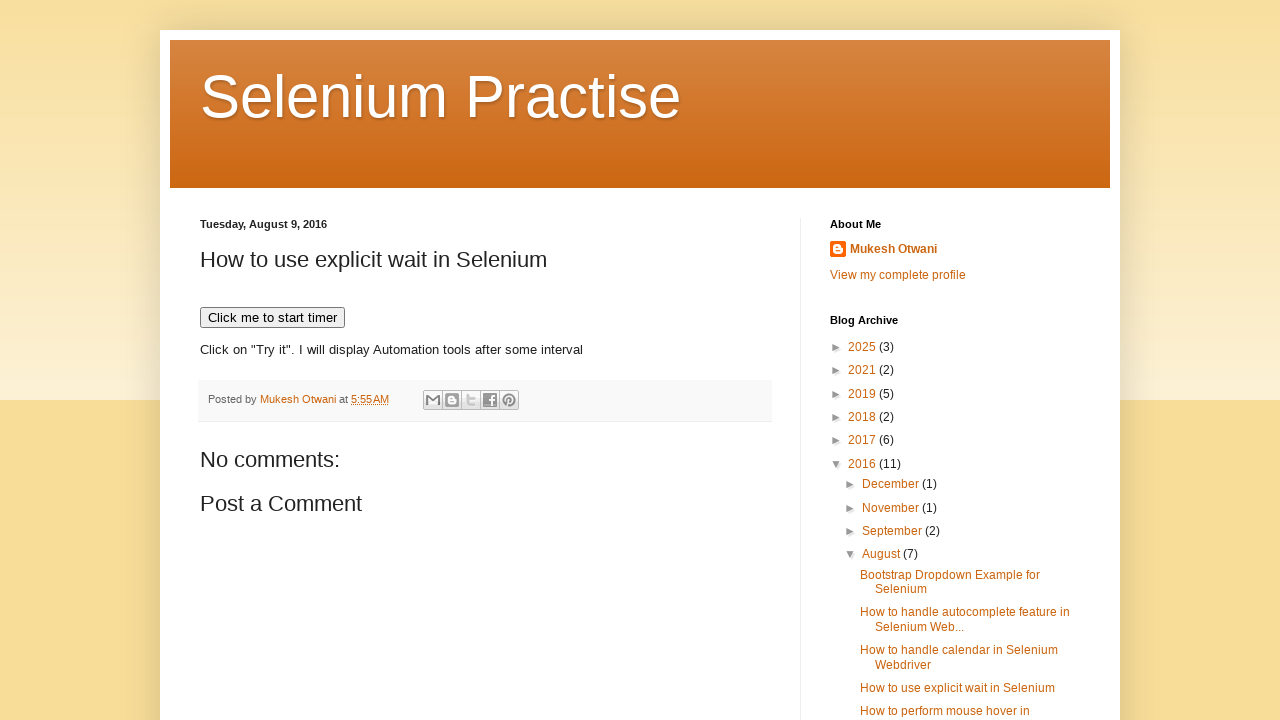

Clicked button to trigger dynamic content at (272, 318) on xpath=//button
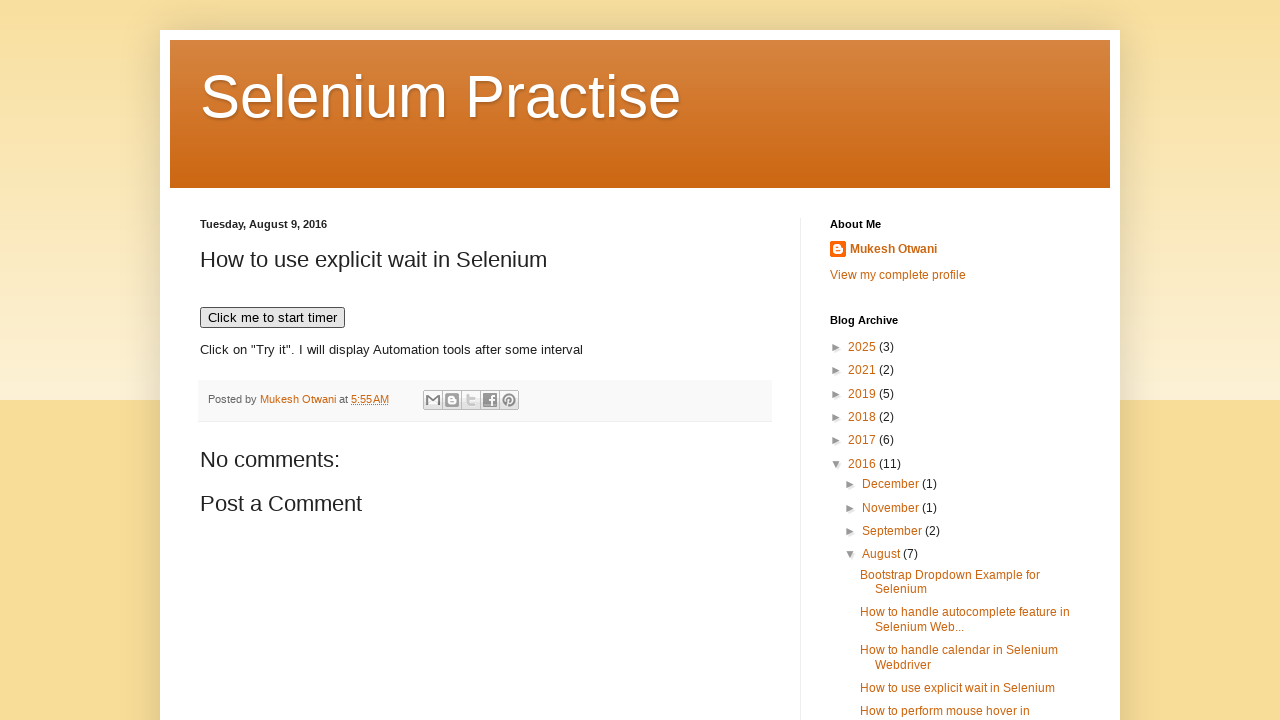

Waited for element 'demo' to display text 'QTP'
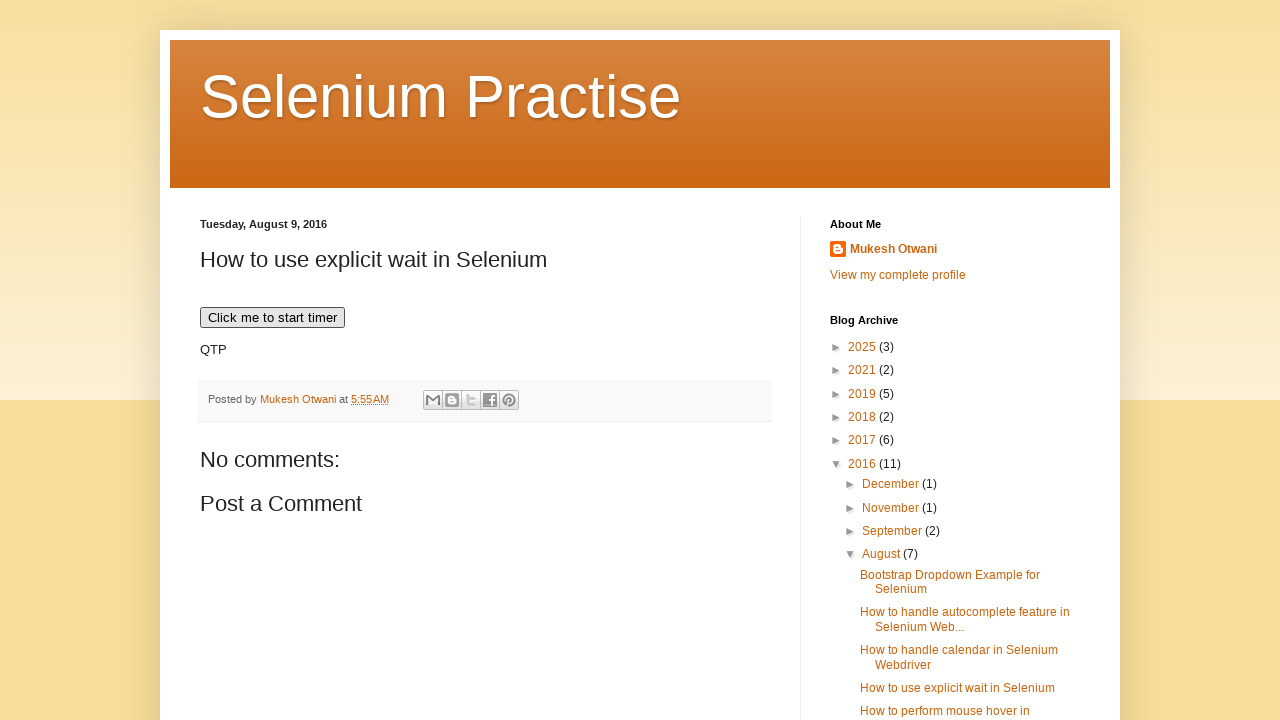

Verified element 'demo' is visible with expected text
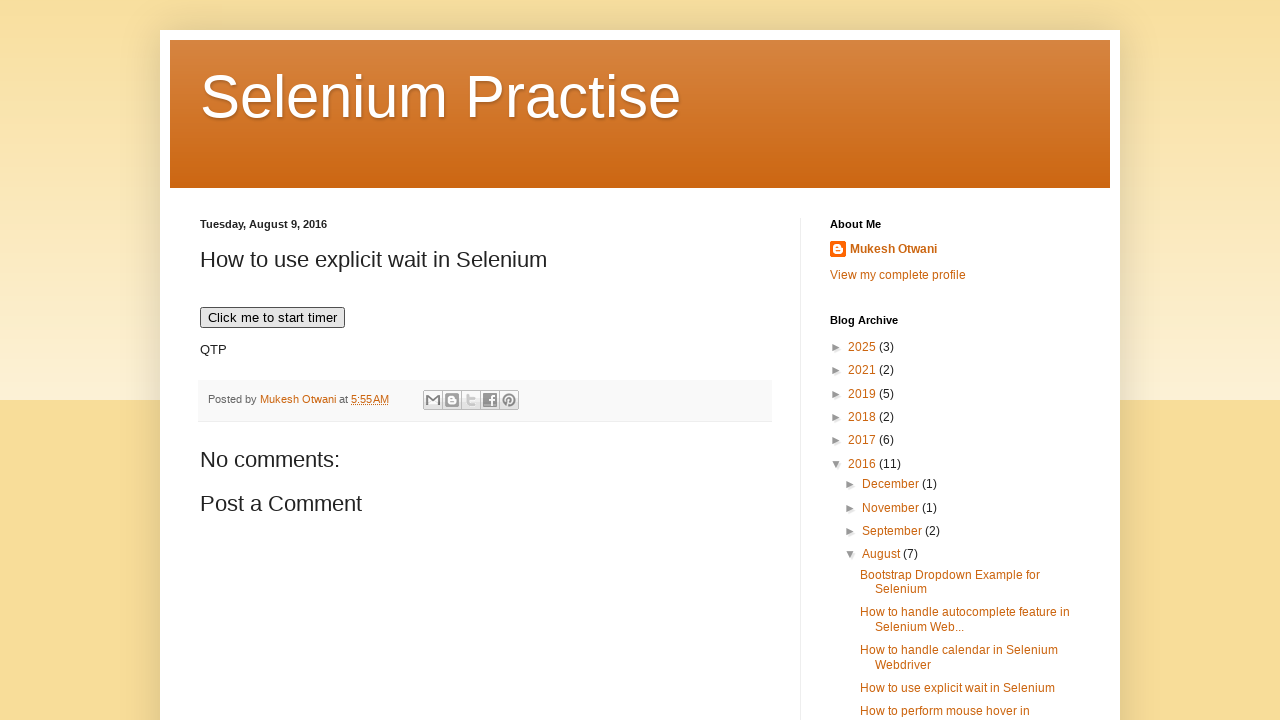

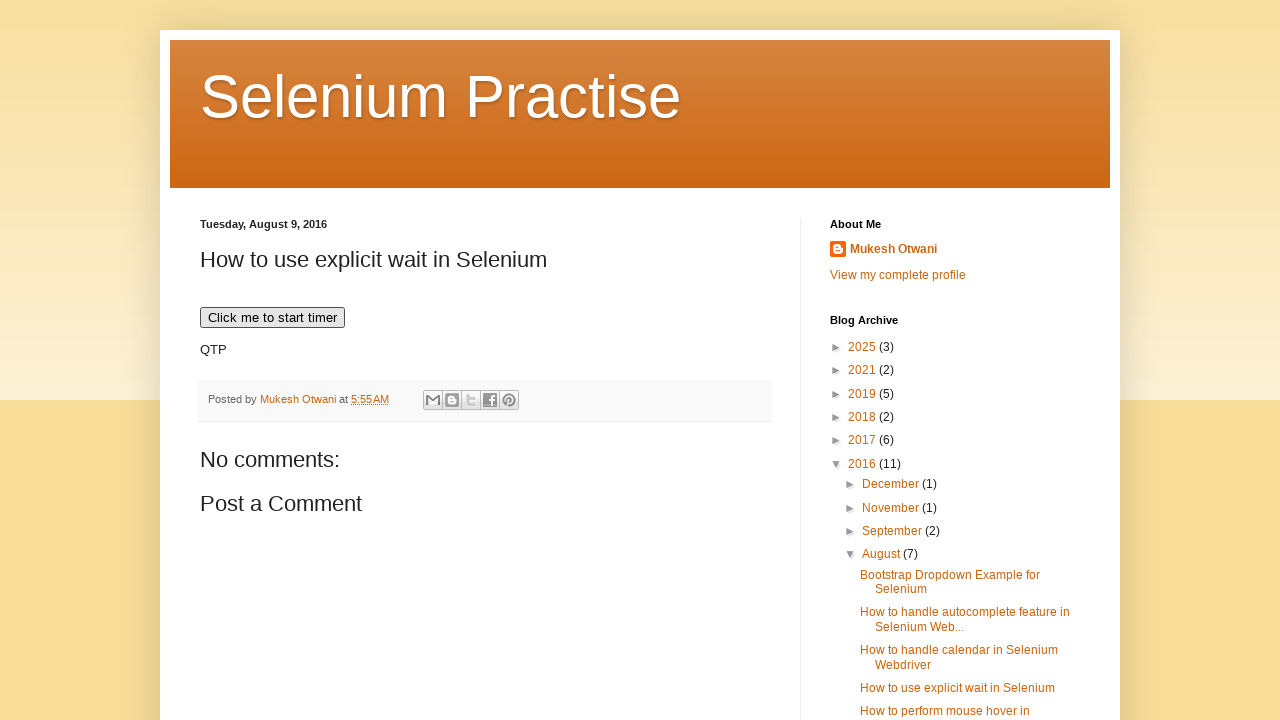